Tests filtering to show only completed todo items

Starting URL: https://demo.playwright.dev/todomvc

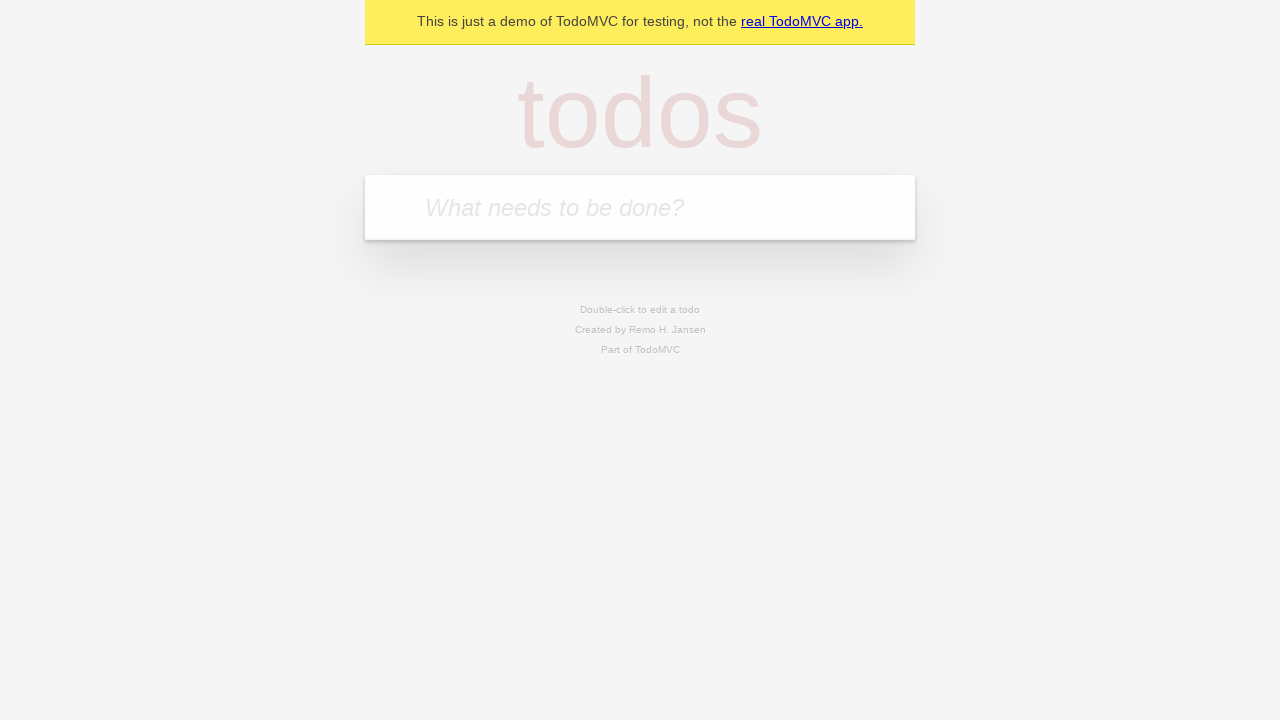

Filled todo input with 'buy some cheese' on internal:attr=[placeholder="What needs to be done?"i]
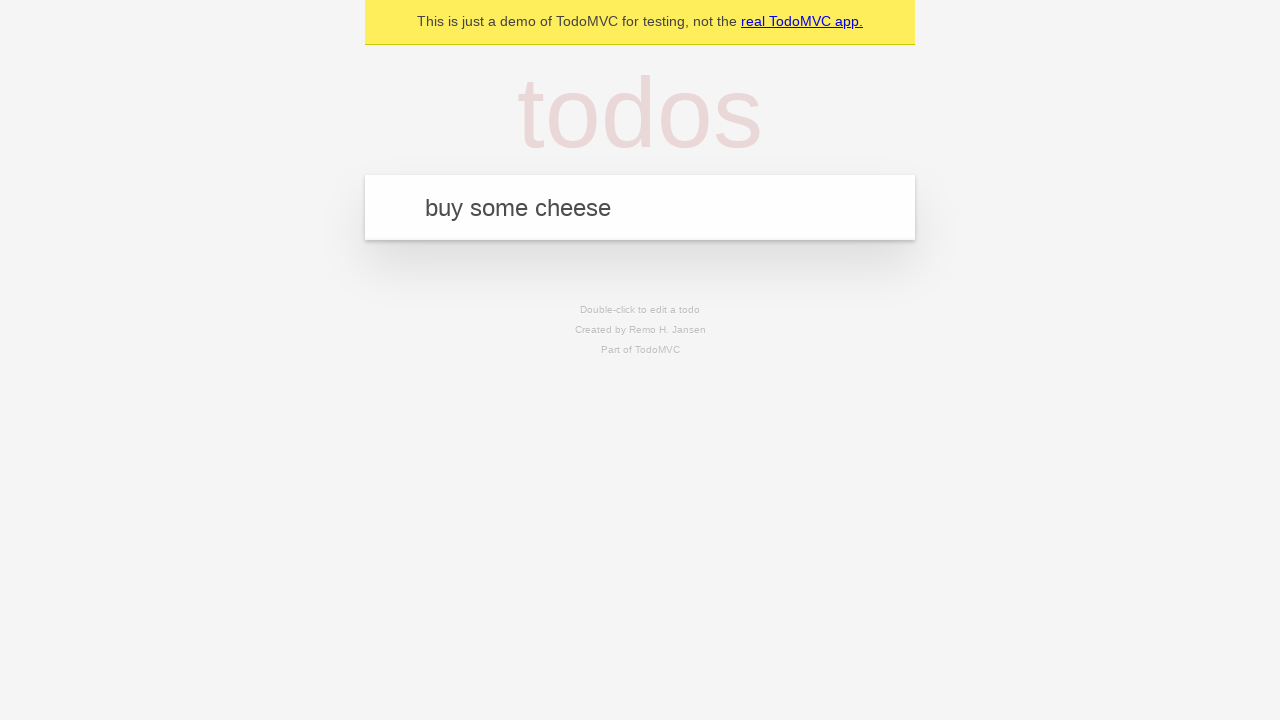

Pressed Enter to create todo item 'buy some cheese' on internal:attr=[placeholder="What needs to be done?"i]
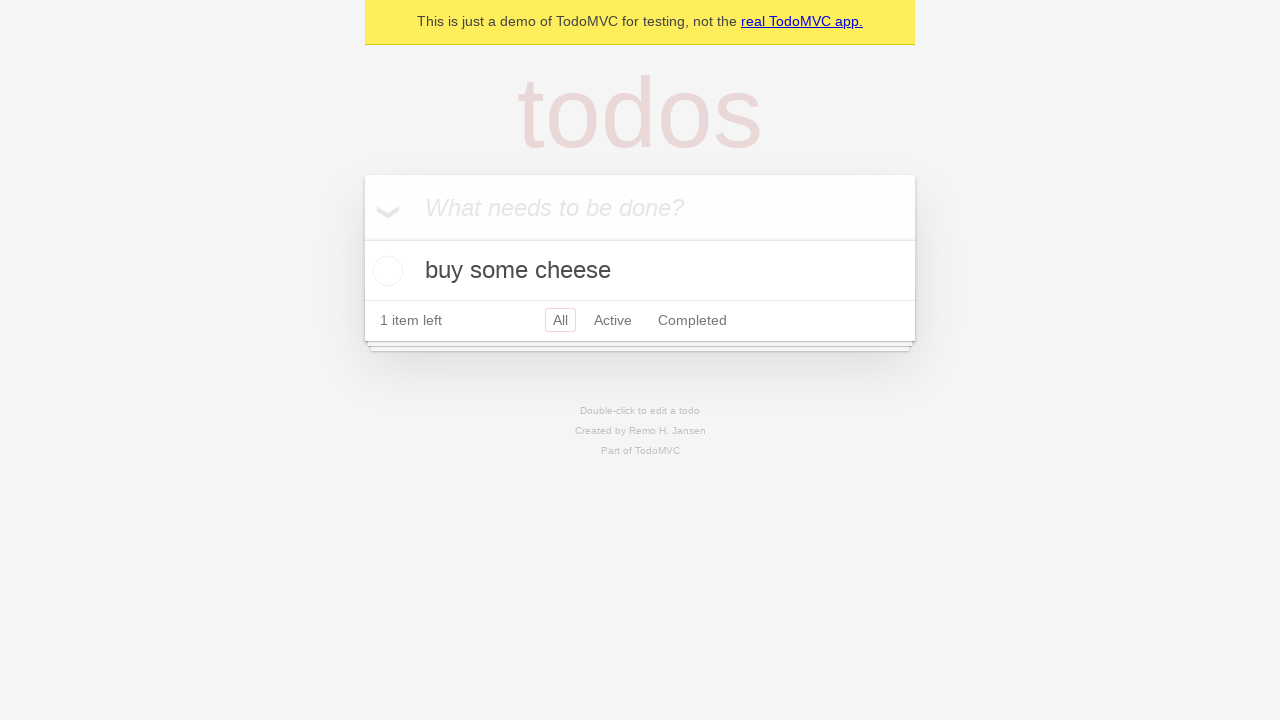

Filled todo input with 'feed the cat' on internal:attr=[placeholder="What needs to be done?"i]
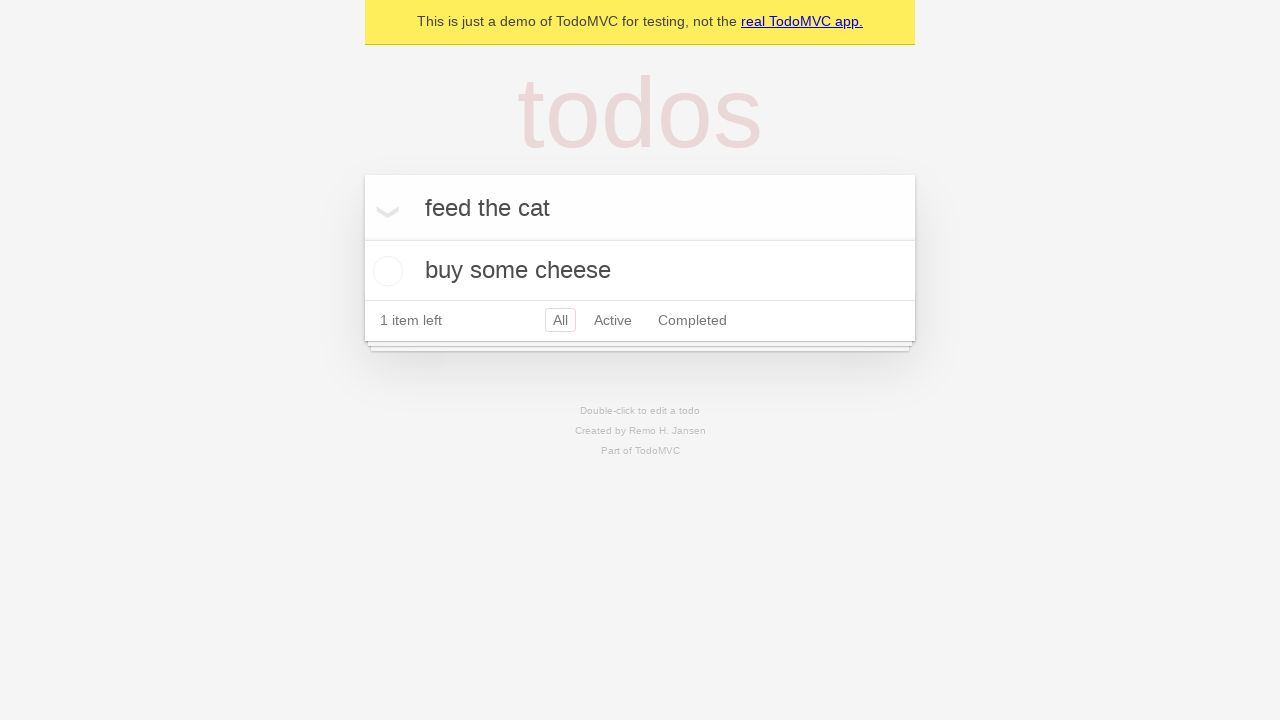

Pressed Enter to create todo item 'feed the cat' on internal:attr=[placeholder="What needs to be done?"i]
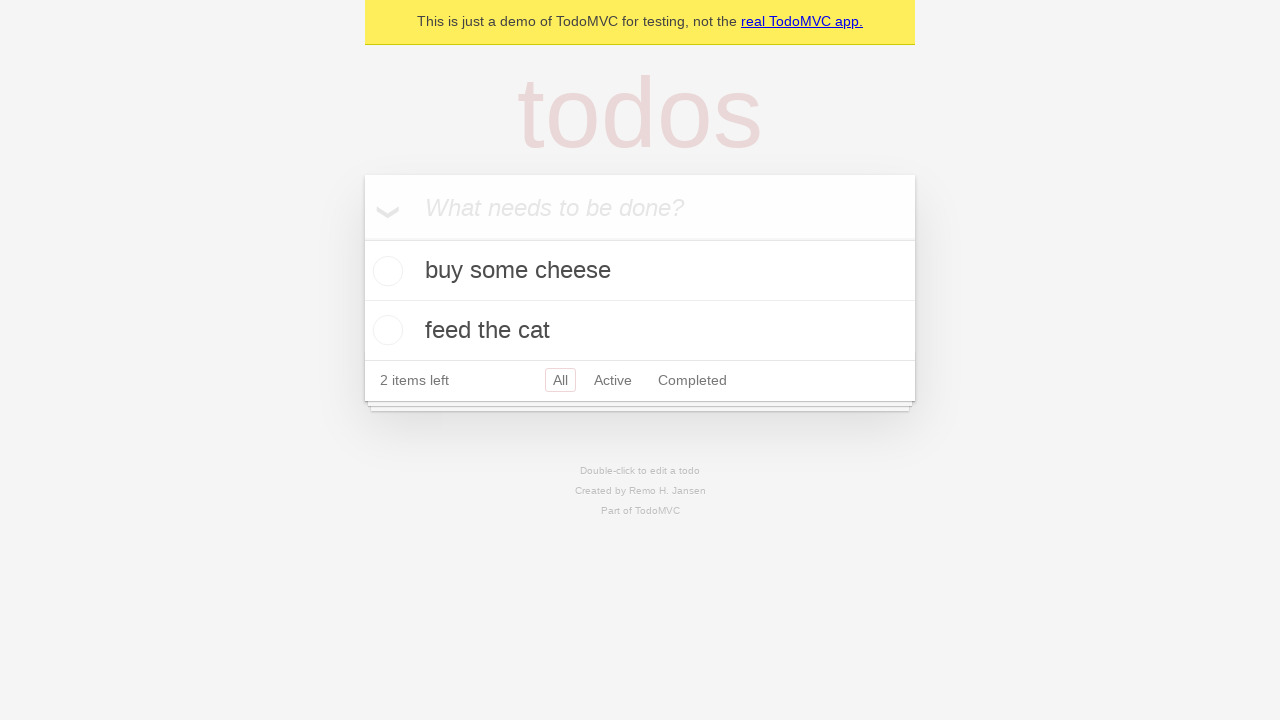

Filled todo input with 'book a doctor's appointment' on internal:attr=[placeholder="What needs to be done?"i]
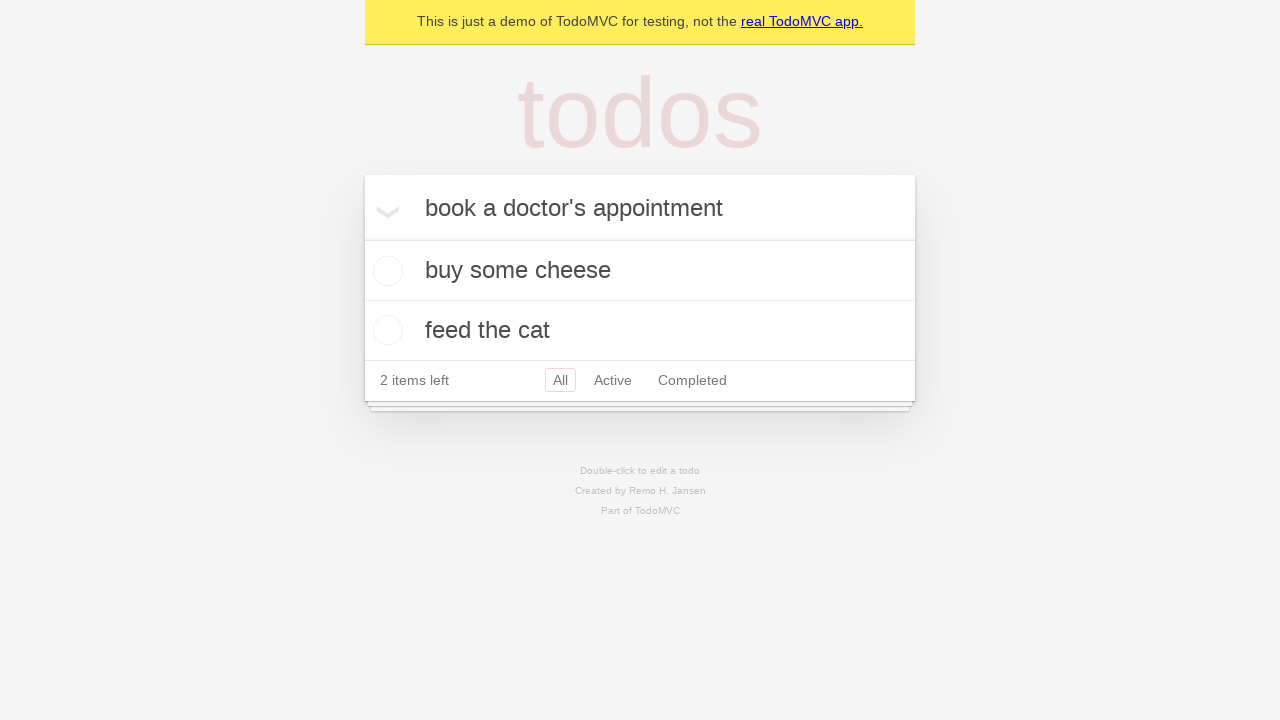

Pressed Enter to create todo item 'book a doctor's appointment' on internal:attr=[placeholder="What needs to be done?"i]
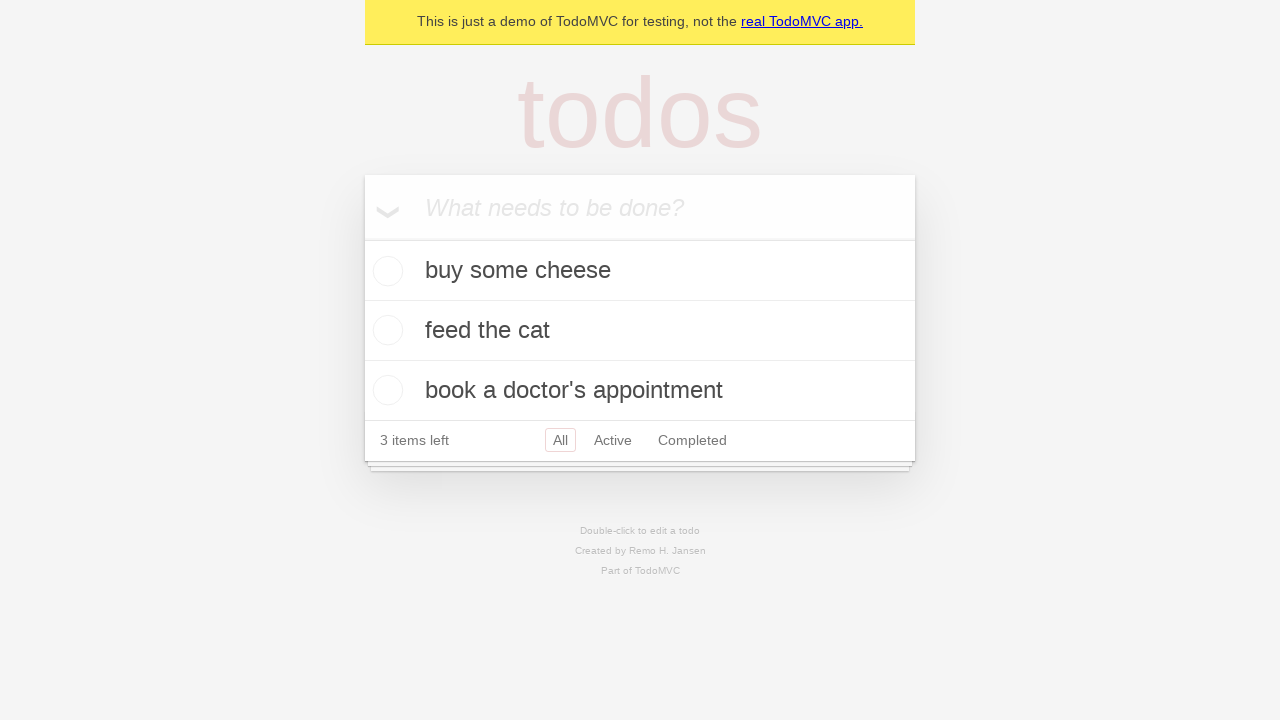

Waited for all three todo items to load
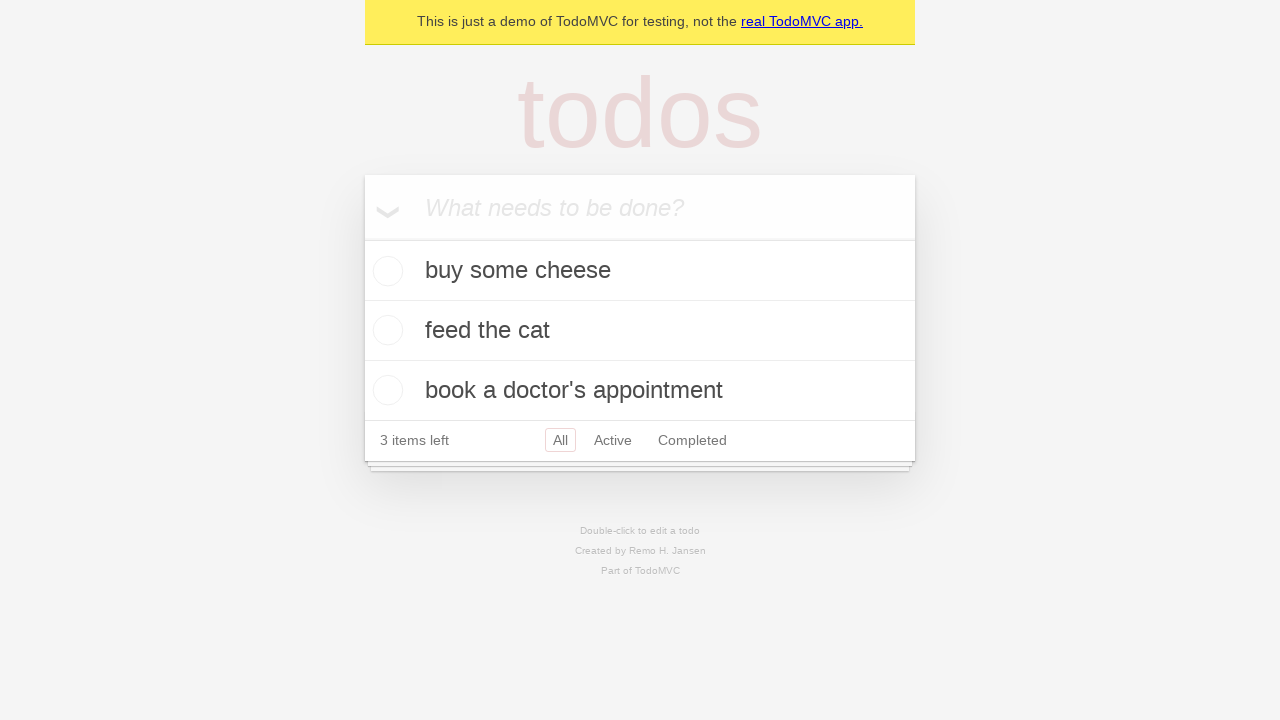

Checked the second todo item as completed at (385, 330) on internal:testid=[data-testid="todo-item"s] >> nth=1 >> internal:role=checkbox
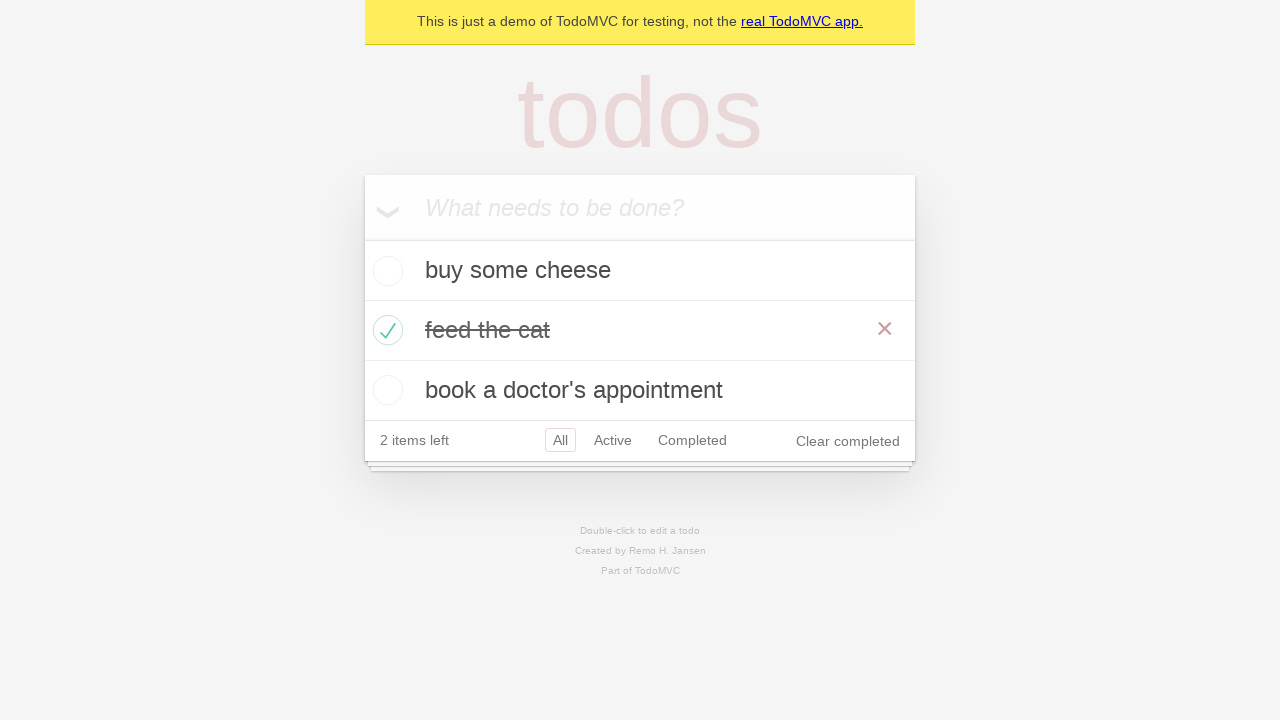

Clicked the 'Completed' filter link at (692, 440) on internal:role=link[name="Completed"i]
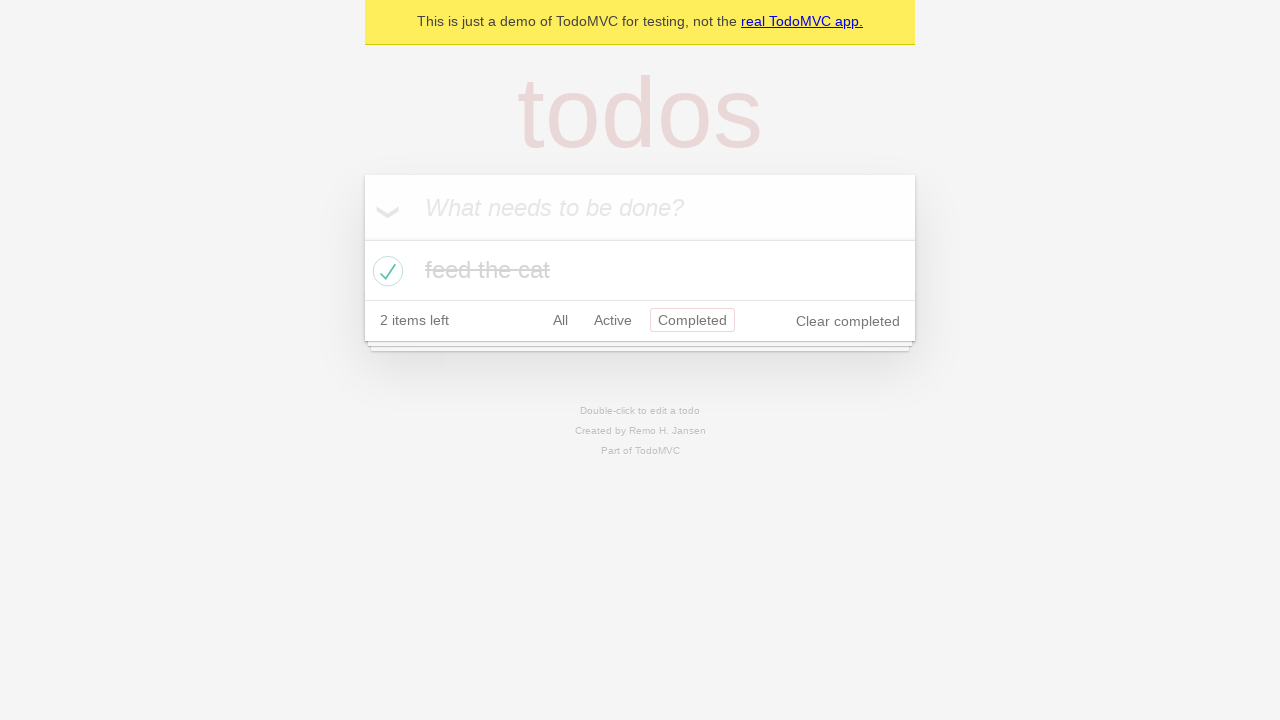

Waited for completed filter to apply
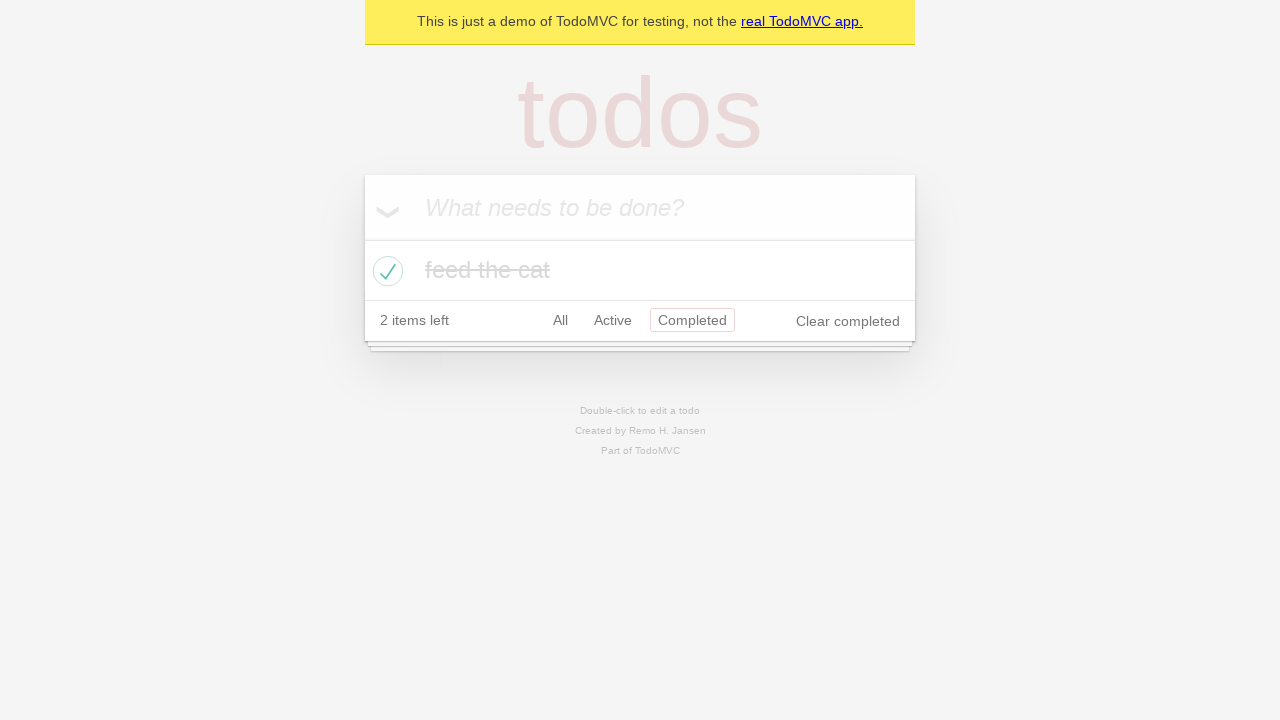

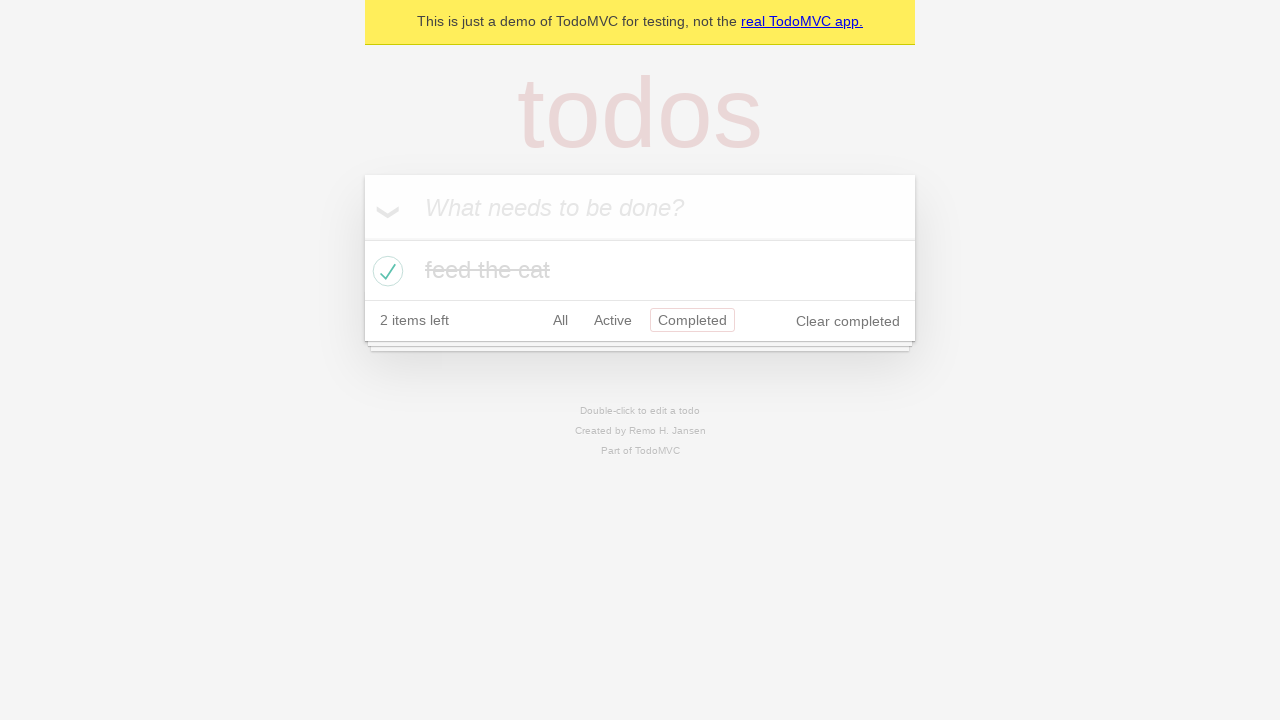